Tests that the radio buttons display the expected option labels

Starting URL: https://demoqa.com/elements

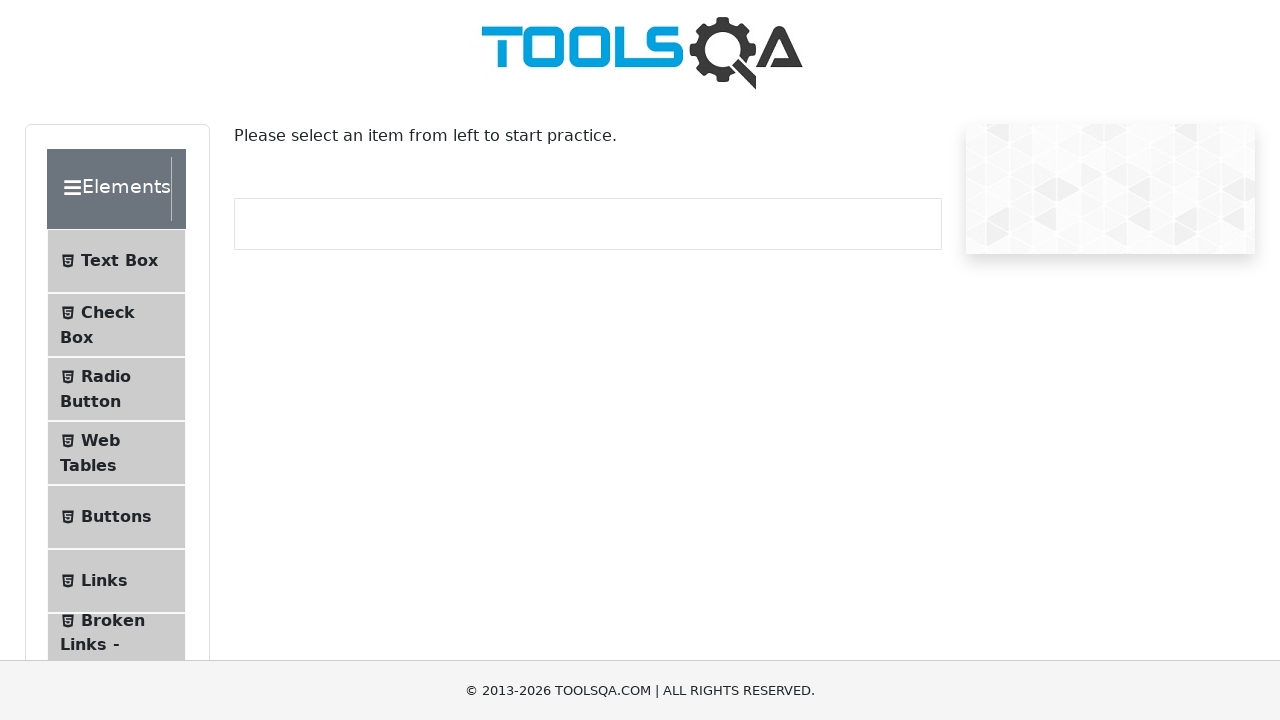

Clicked on Radio Button menu item at (116, 389) on #item-2
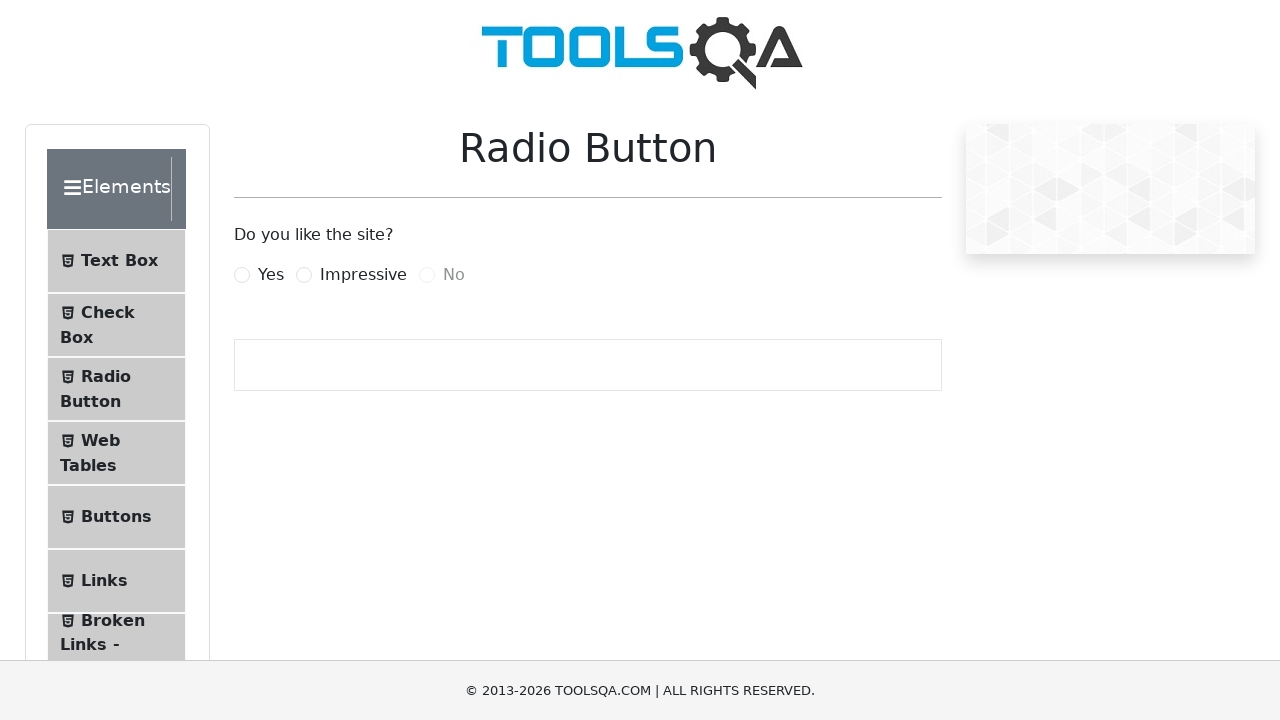

Waited for 'Yes' radio button label to load
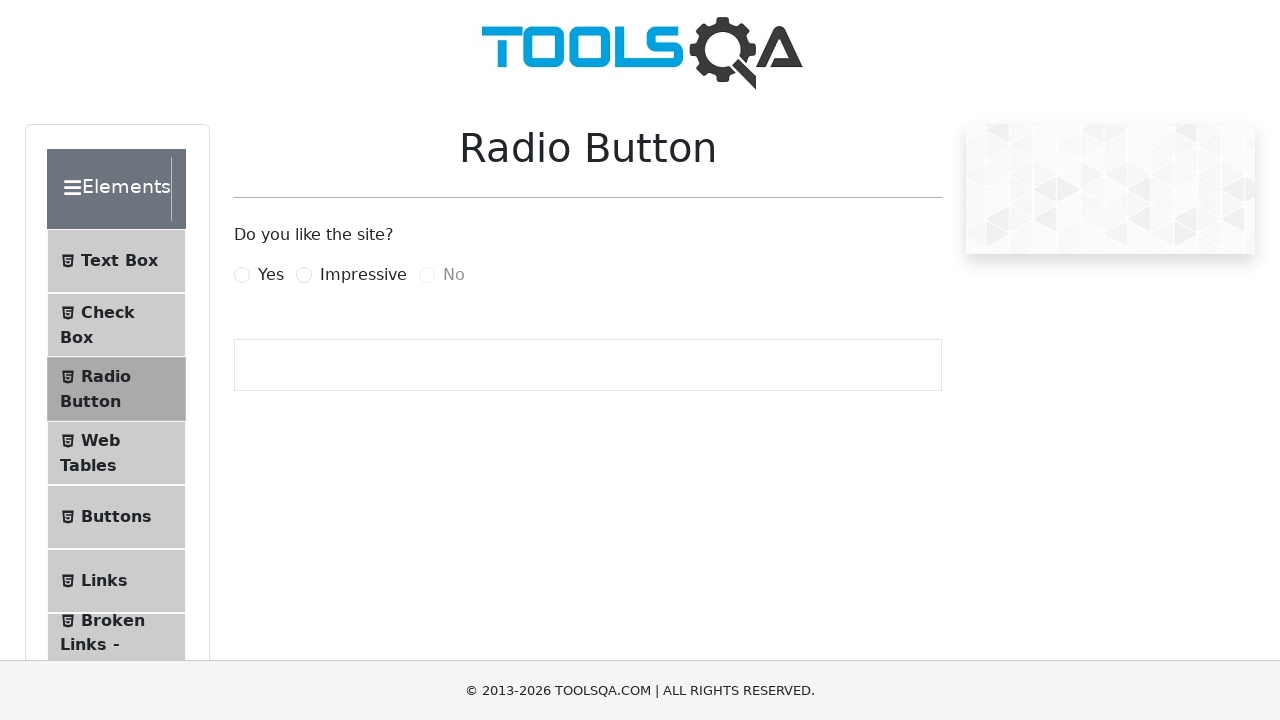

Waited for 'Impressive' radio button label to load
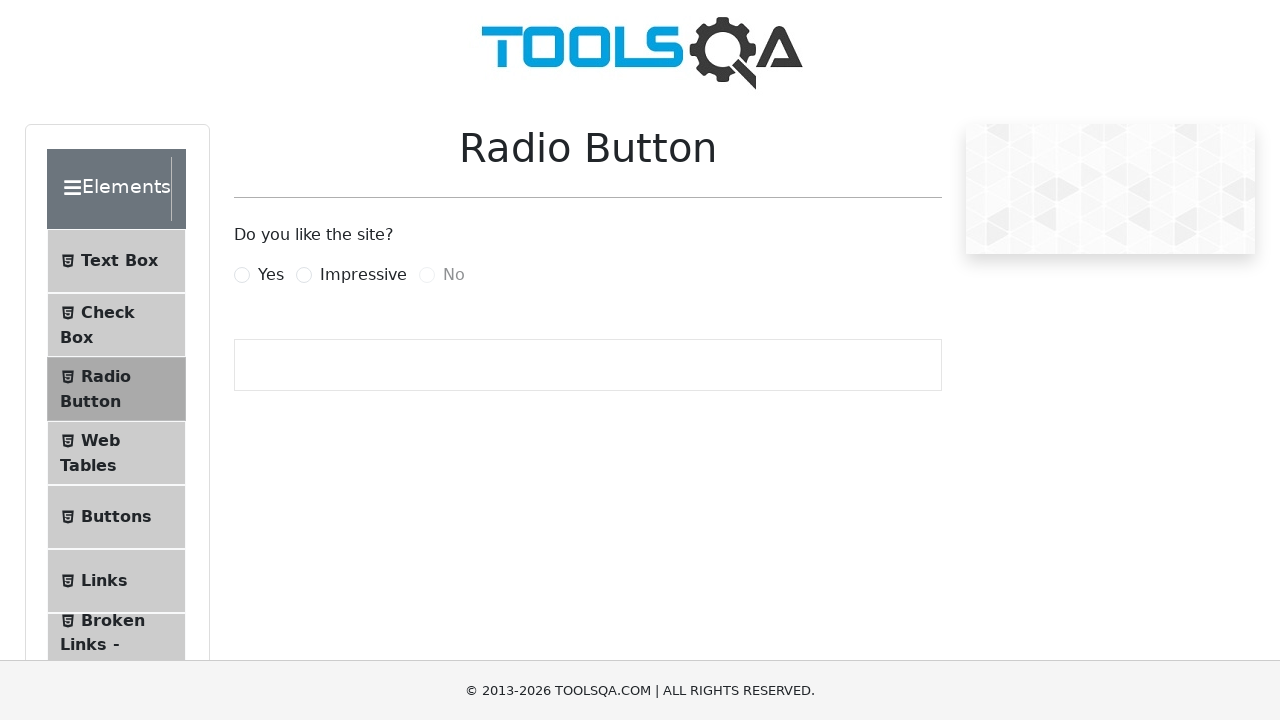

Waited for 'No' radio button label to load
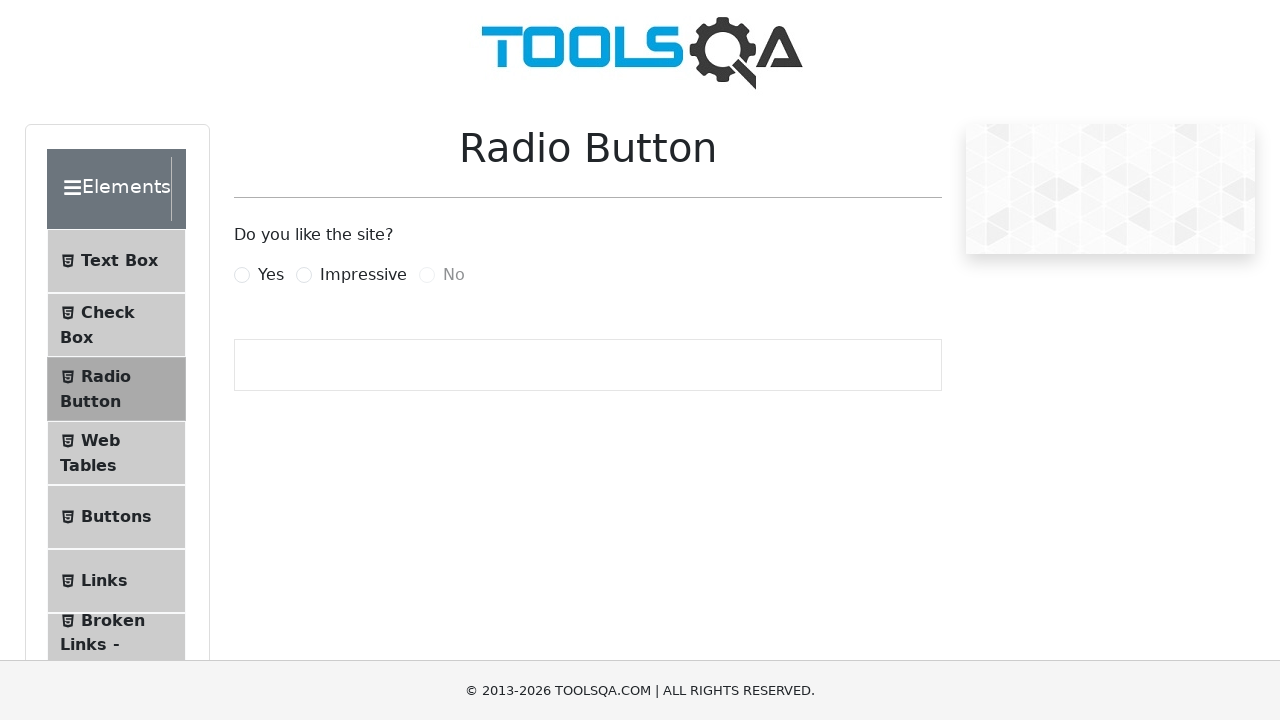

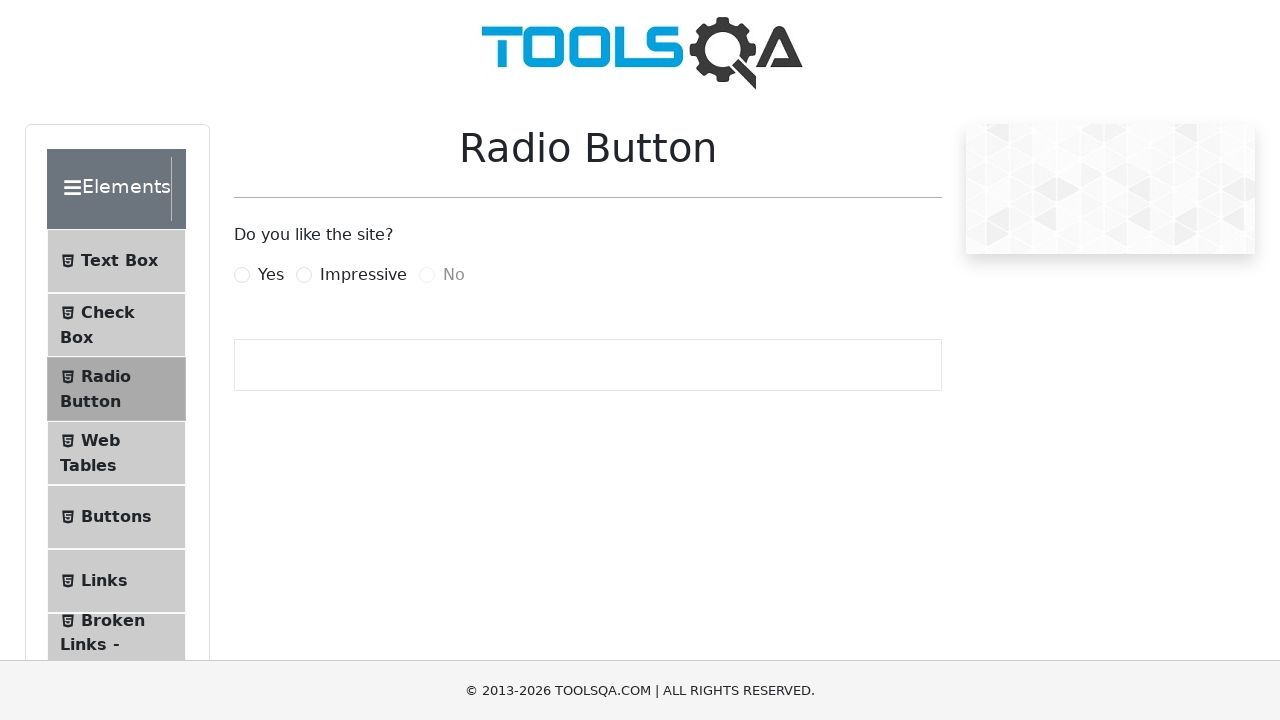